Tests a registration form by filling in first name, last name, and email fields, then submitting and verifying the success message.

Starting URL: http://suninjuly.github.io/registration1.html

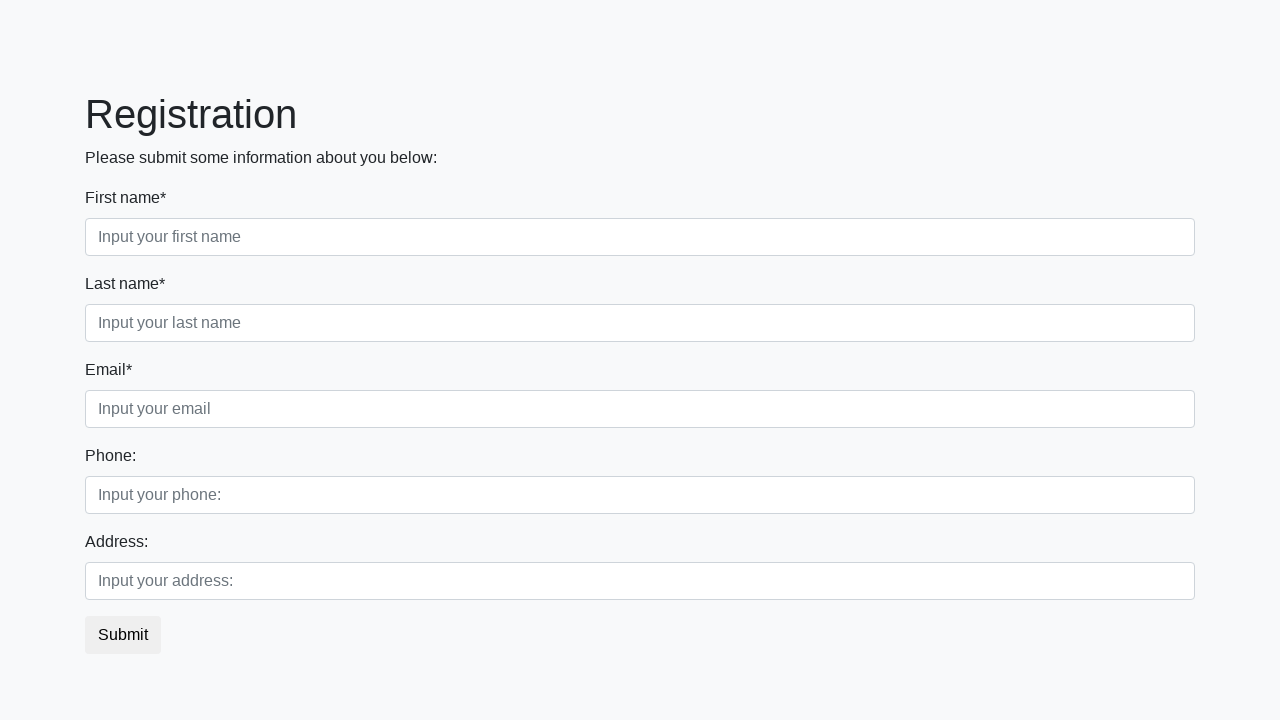

Navigated to registration form page
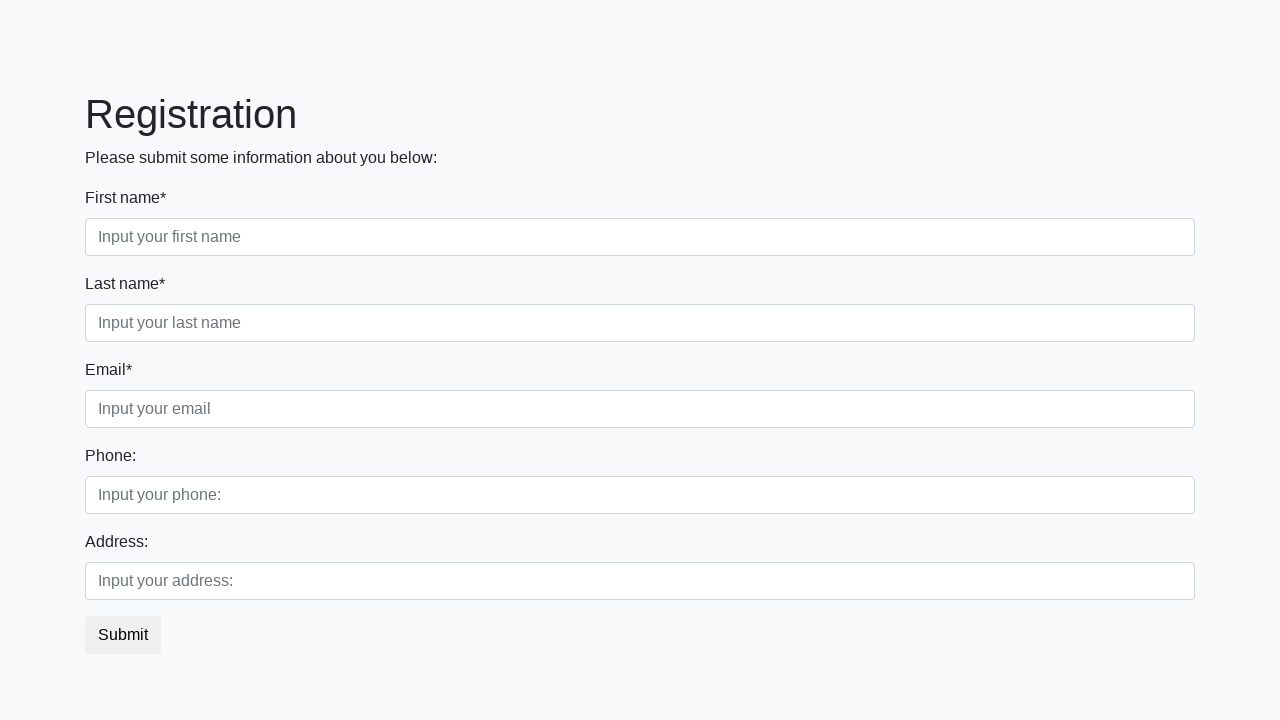

Filled first name field with 'Lisin' on .first_block .first
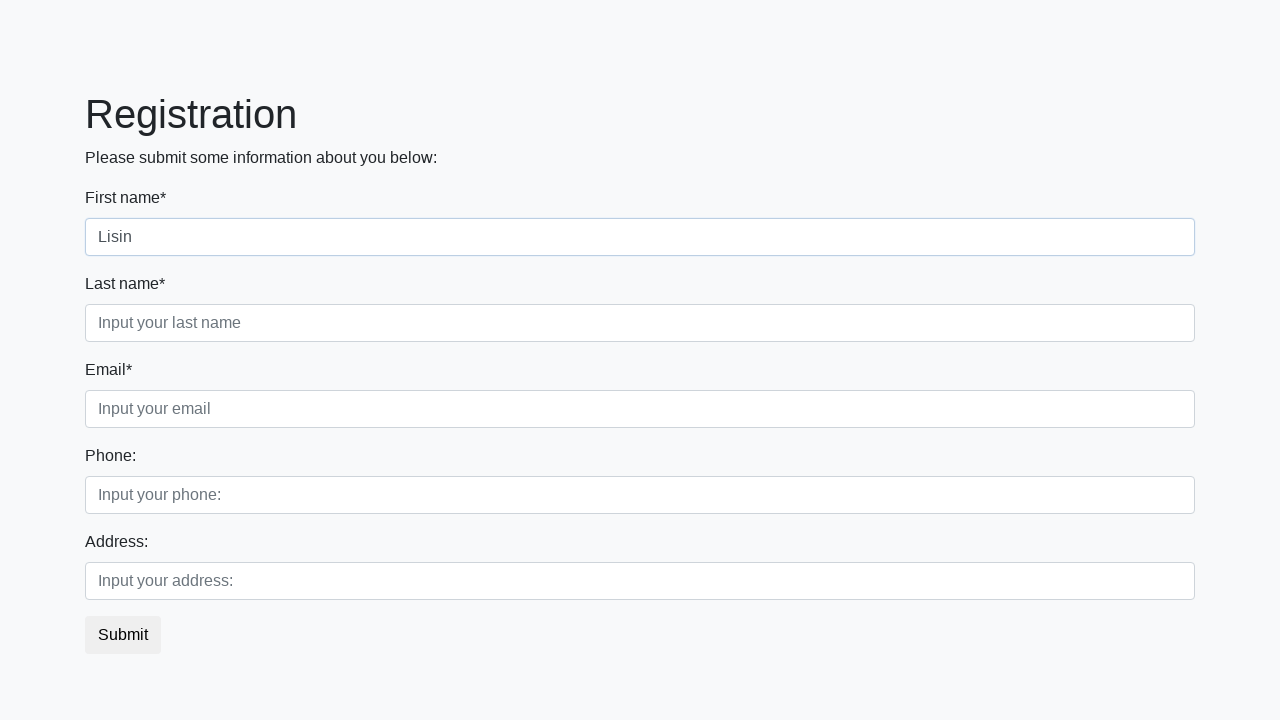

Filled last name field with 'Anton' on .first_block .second
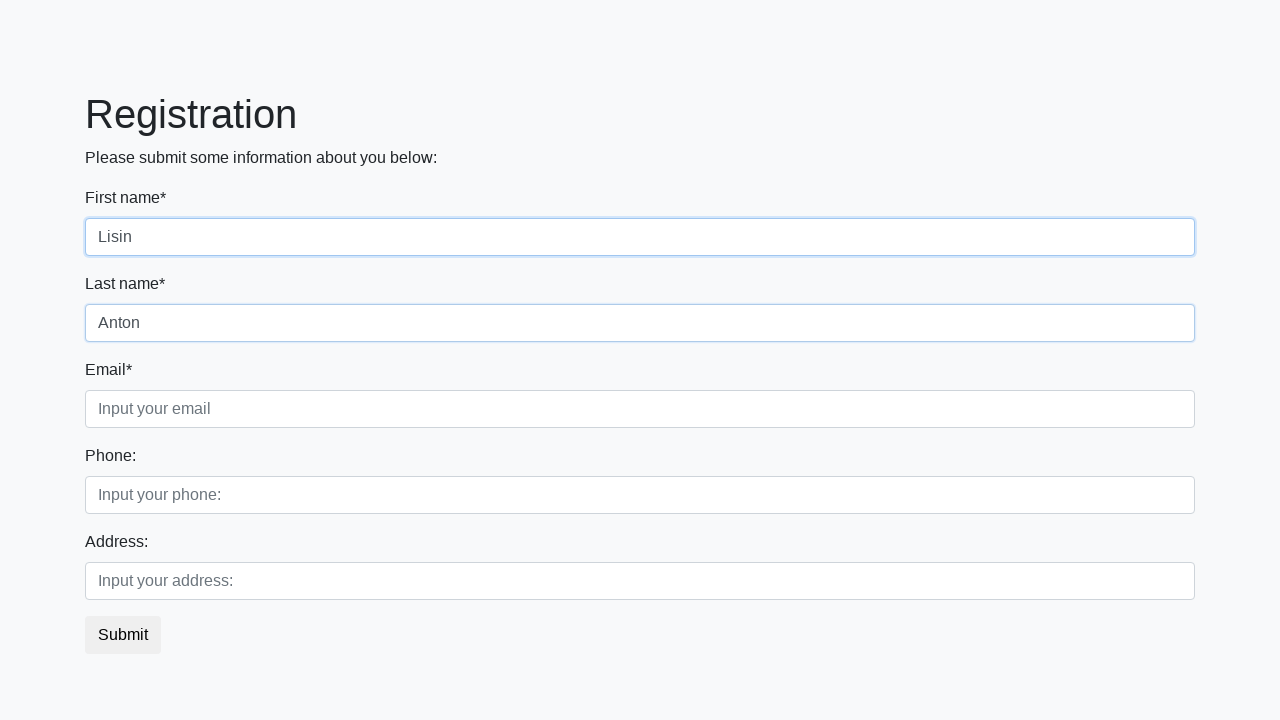

Filled email field with 'lisin94@kk.com' on .first_block .third
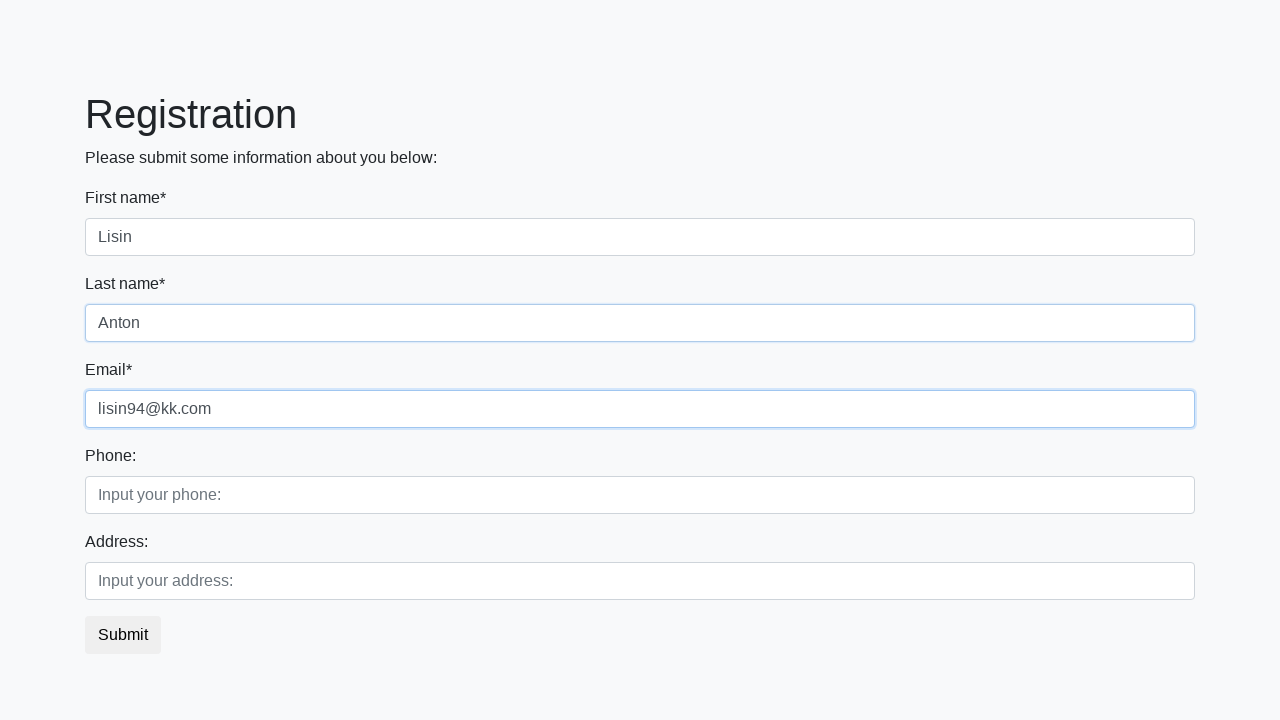

Clicked submit button to register at (123, 635) on .btn-default
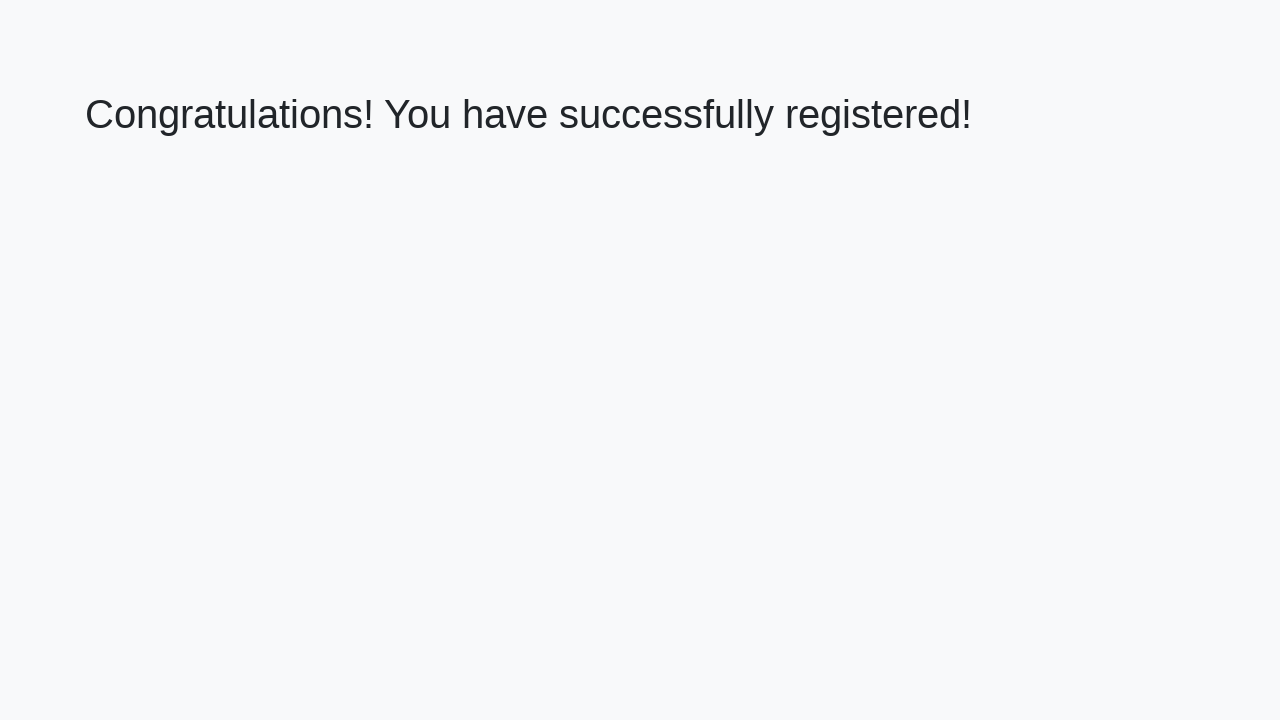

Success message header appeared
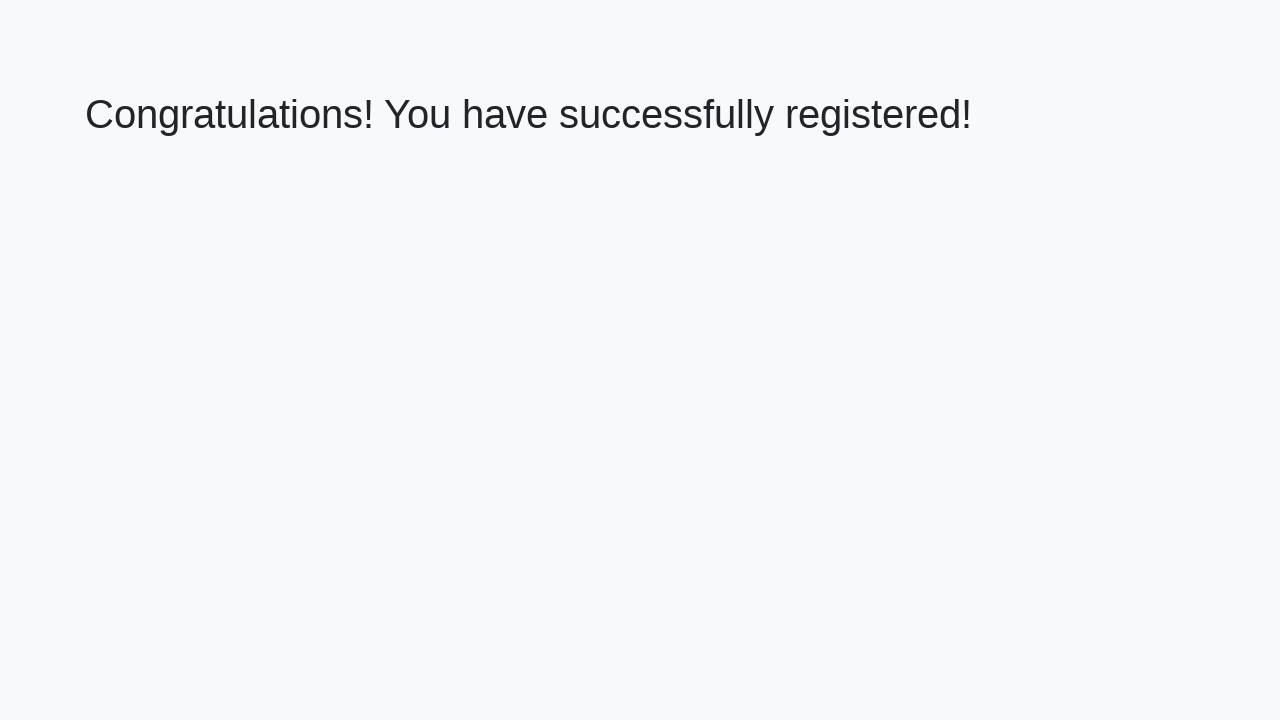

Retrieved success message text
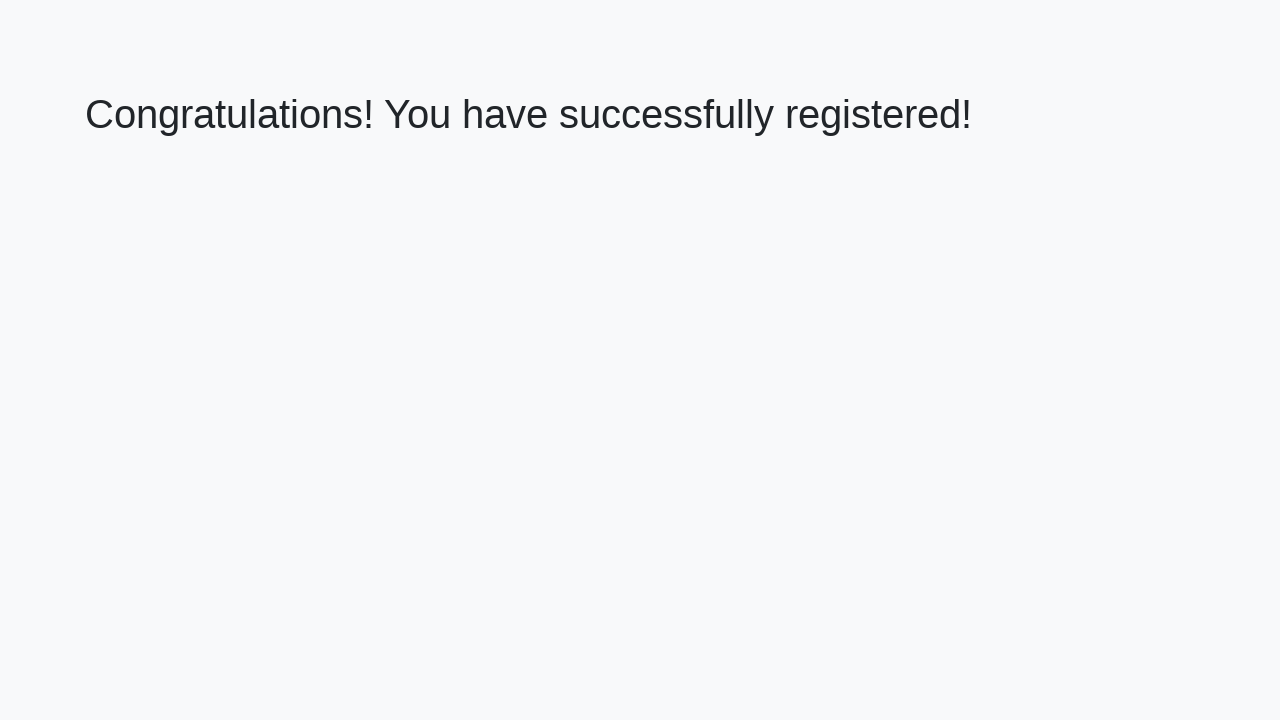

Verified success message: 'Congratulations! You have successfully registered!'
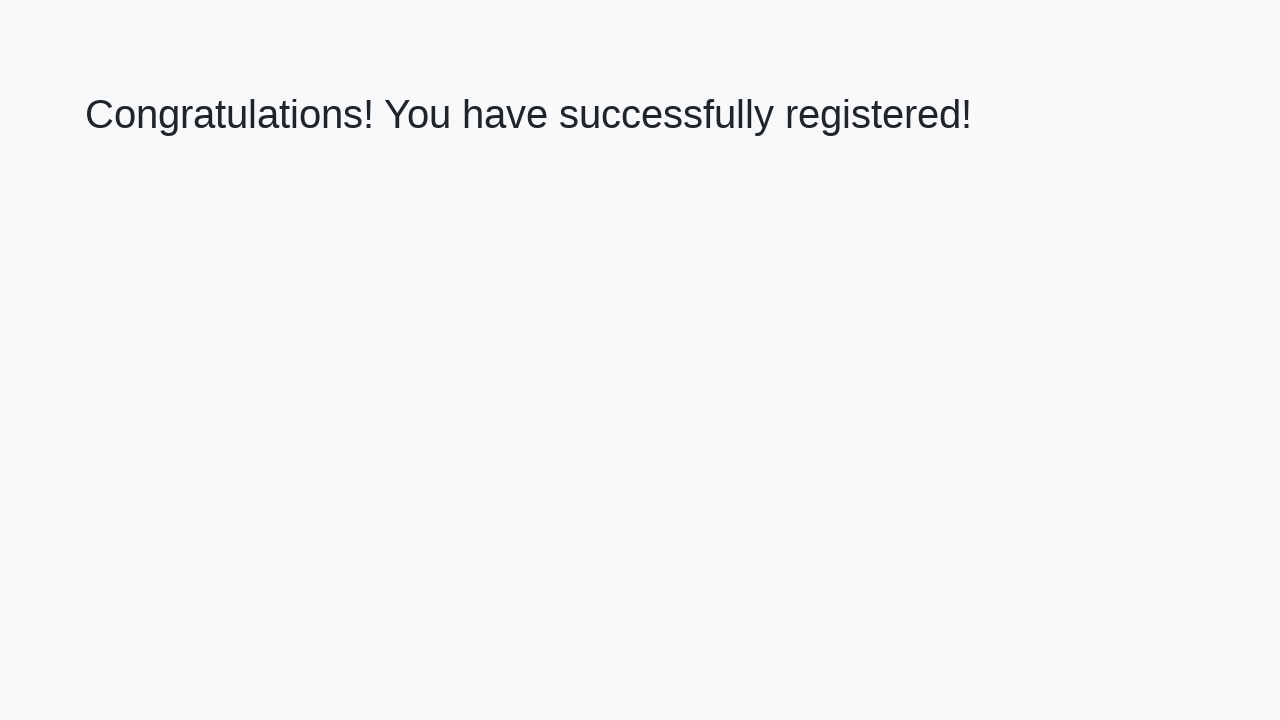

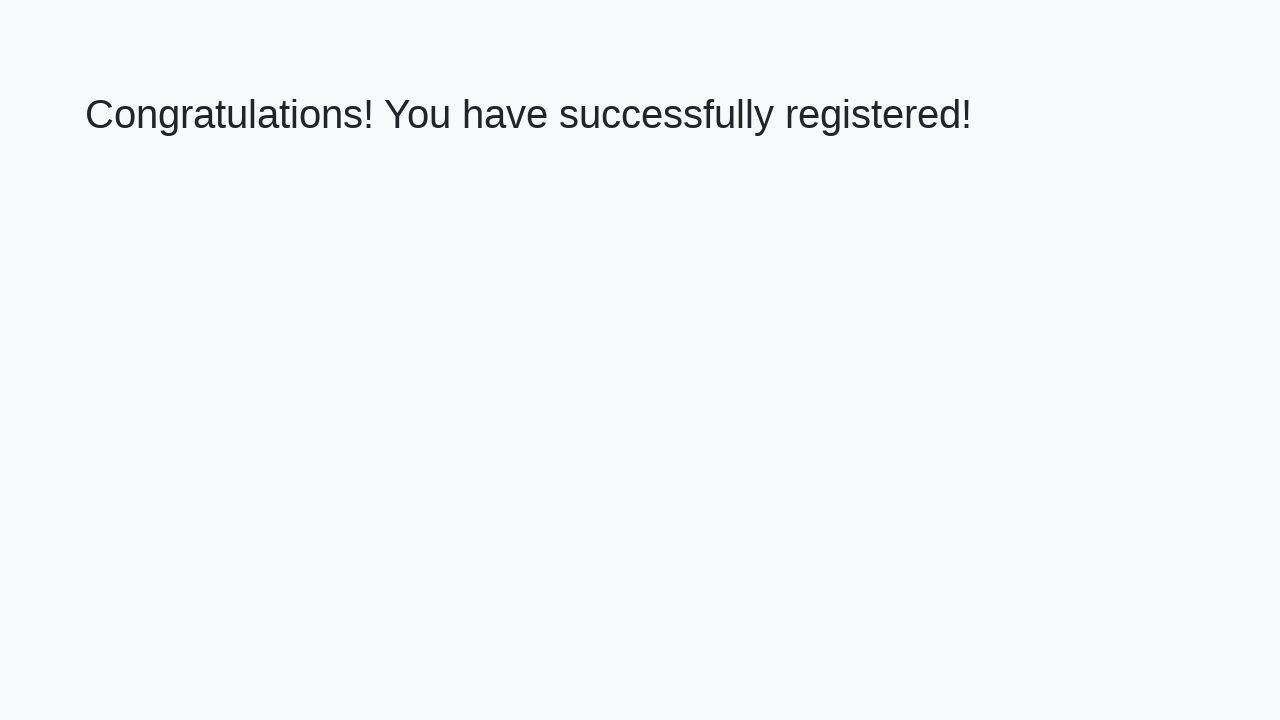